Tests registration form validation by entering mismatched email addresses and verifying the confirmation email error message.

Starting URL: https://alada.vn/tai-khoan/dang-ky.html

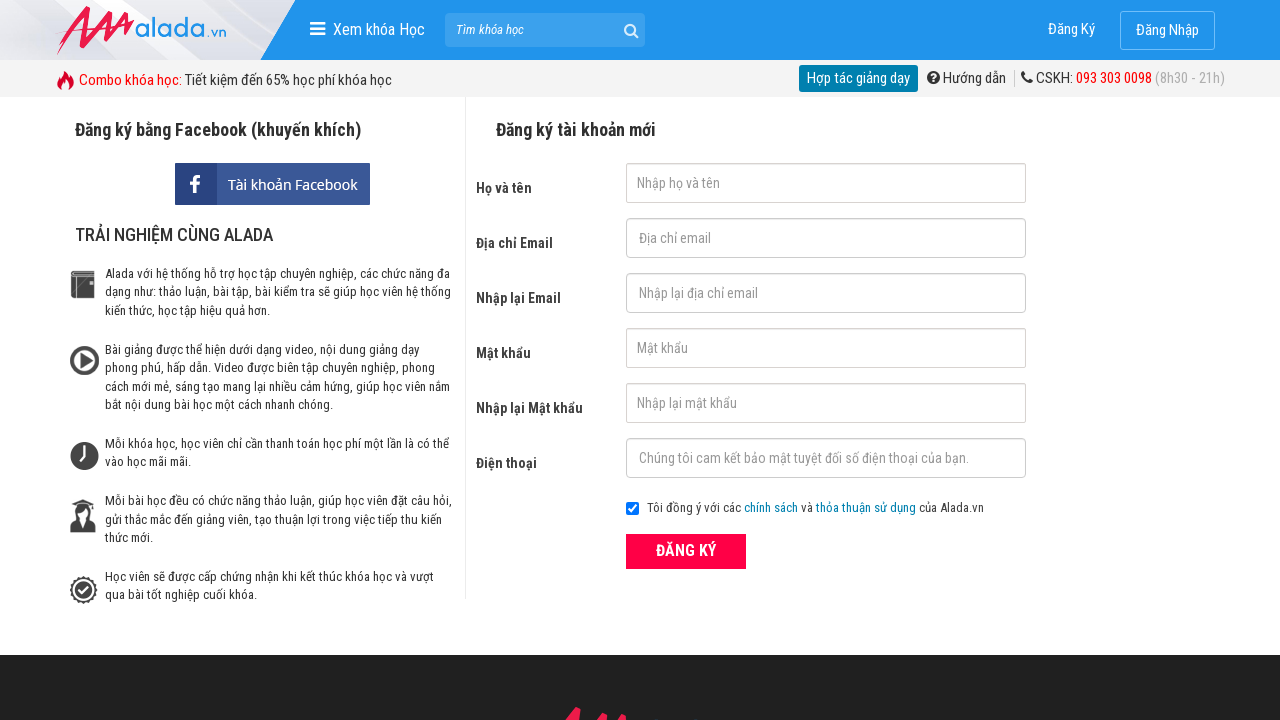

Filled first name field with 'Ho Thi Huou' on #txtFirstname
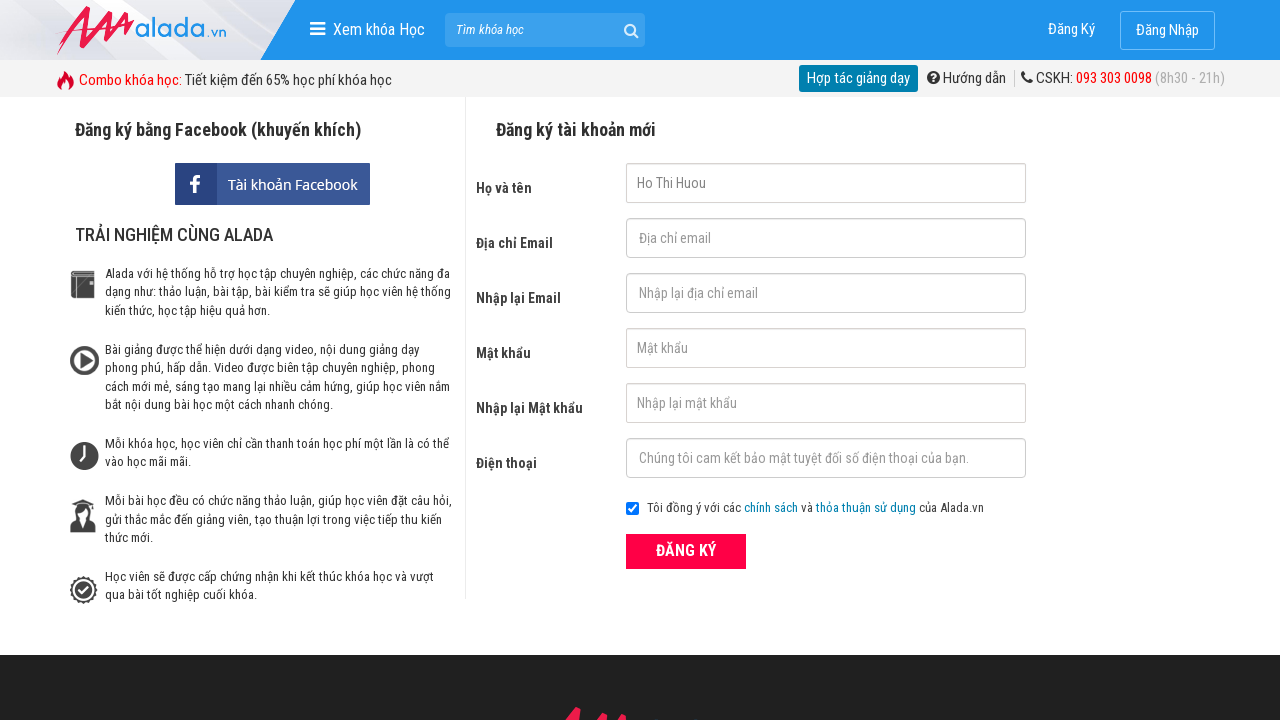

Filled email field with 'hothihuou2k1@gmail.com' on #txtEmail
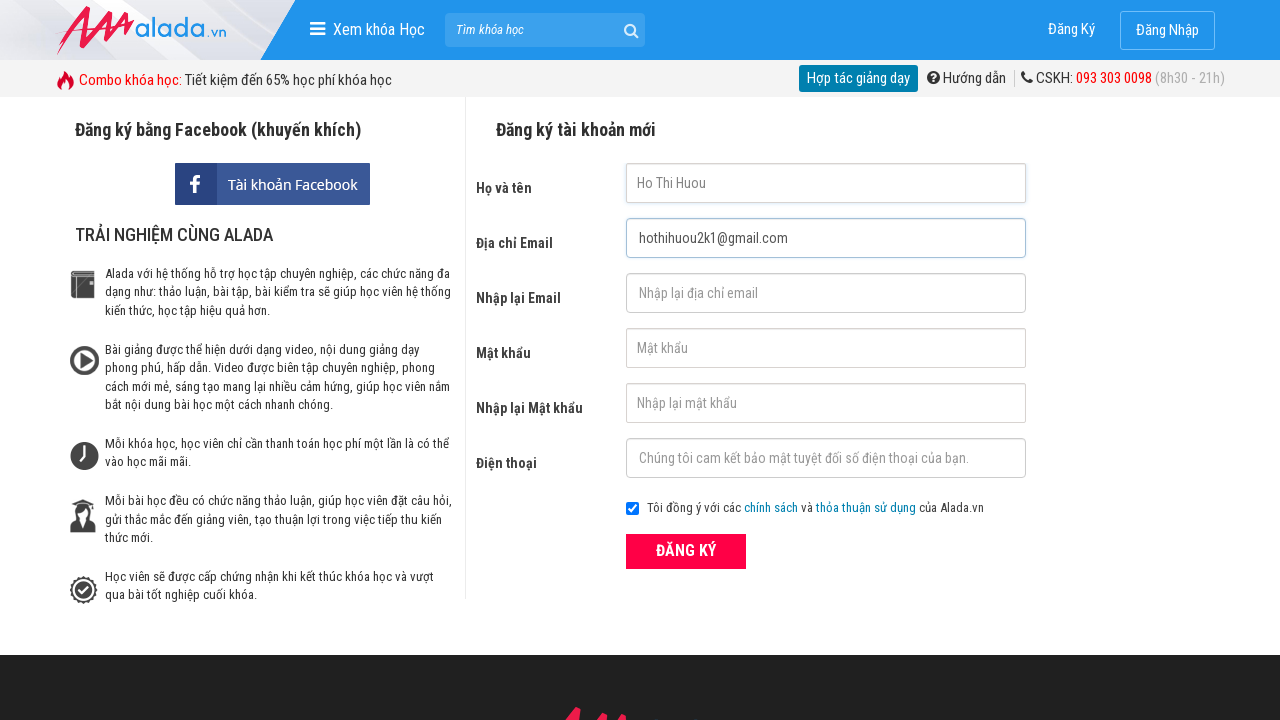

Filled confirmation email field with mismatched email 'hothihuou@gmail.com' on #txtCEmail
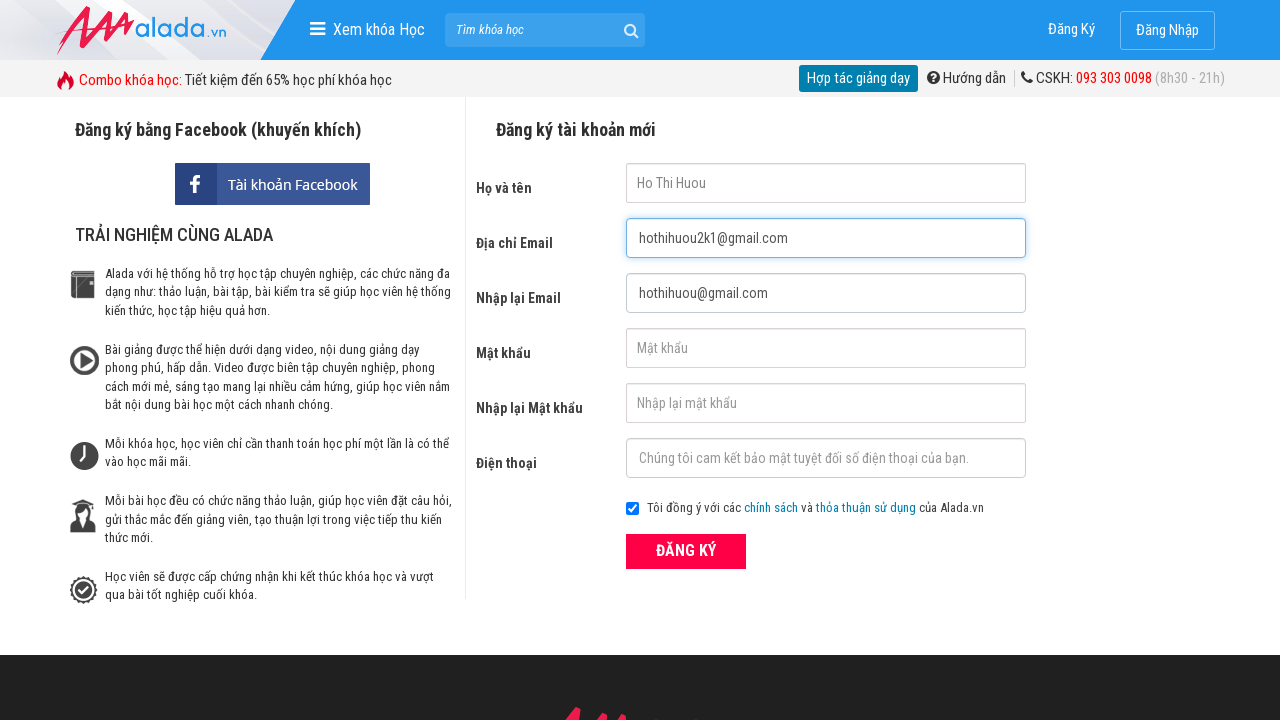

Filled password field with '123456' on #txtPassword
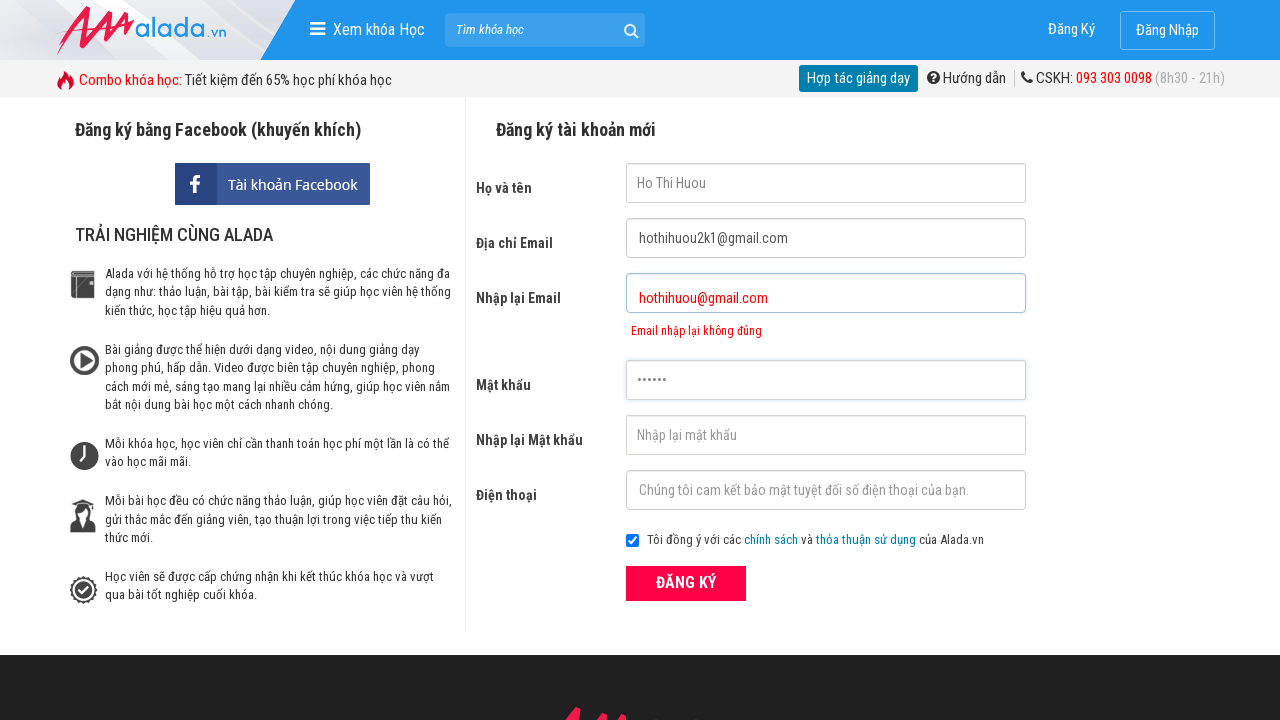

Filled password confirmation field with '123456' on #txtCPassword
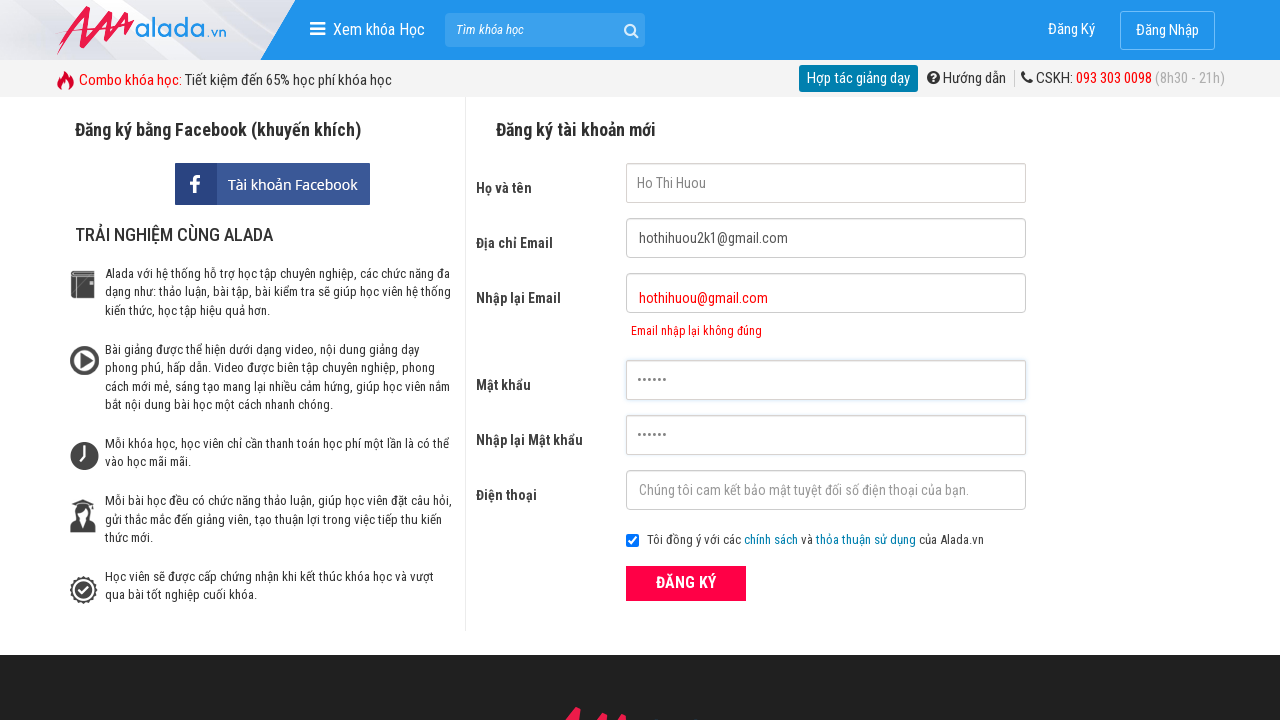

Filled phone field with '0983257485' on #txtPhone
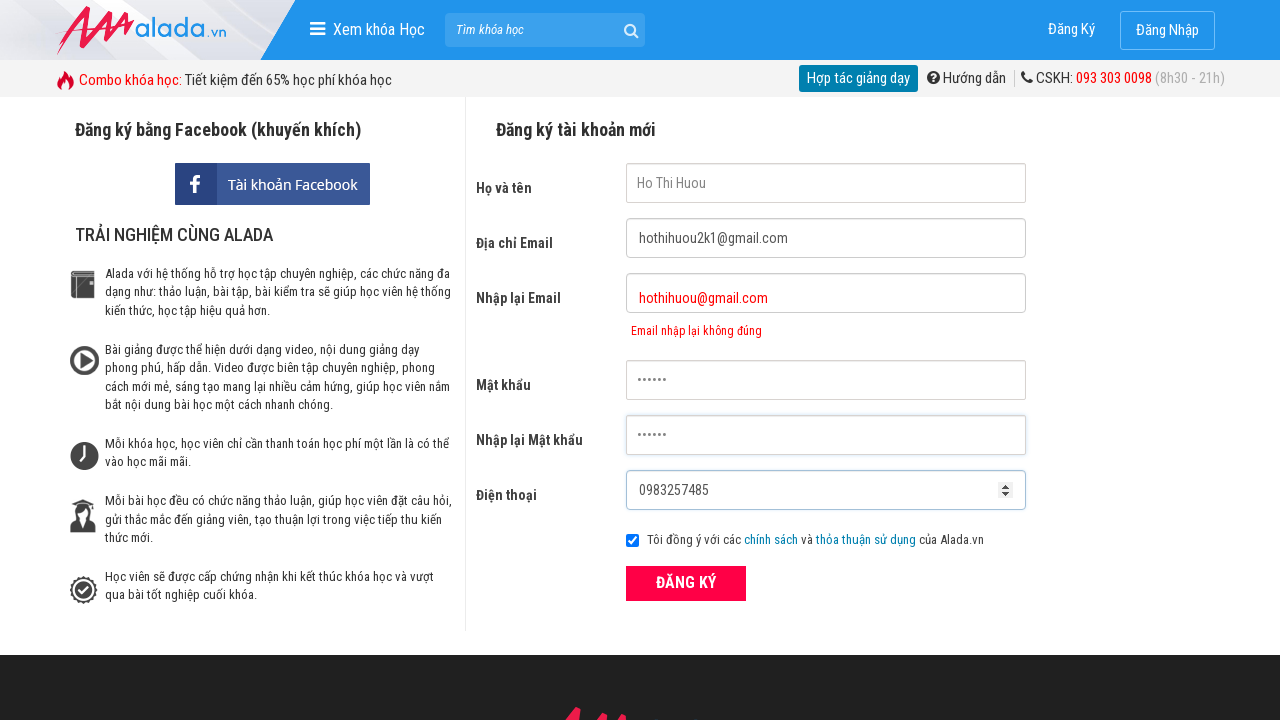

Clicked ĐĂNG KÝ (Register) button at (686, 583) on xpath=//form[@id='frmLogin']//button[text()='ĐĂNG KÝ']
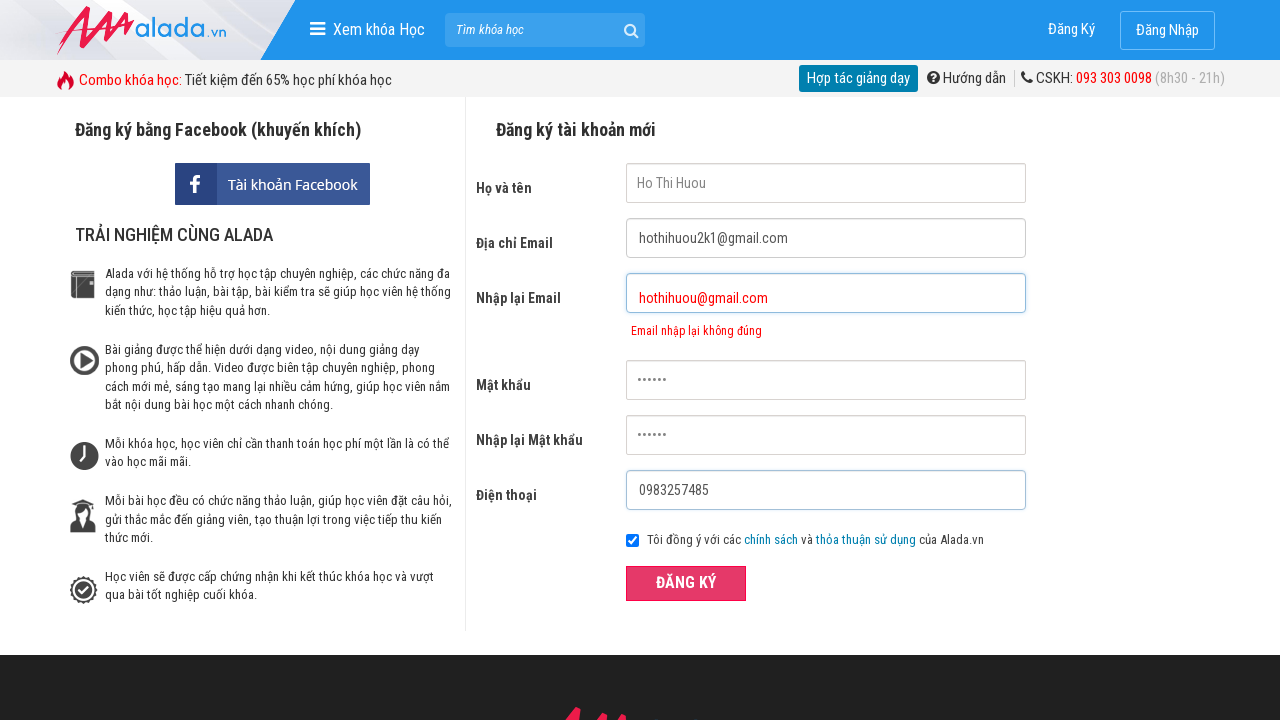

Confirmation email error message appeared
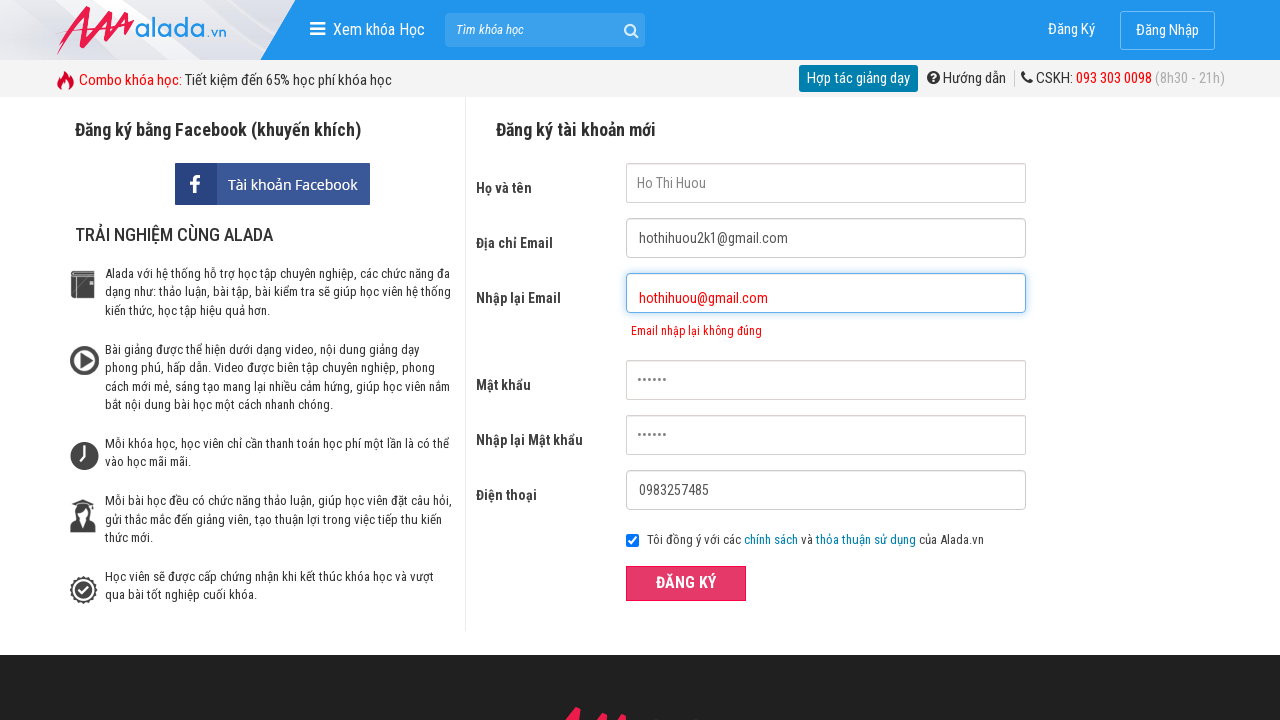

Verified error message 'Email nhập lại không đúng' is displayed
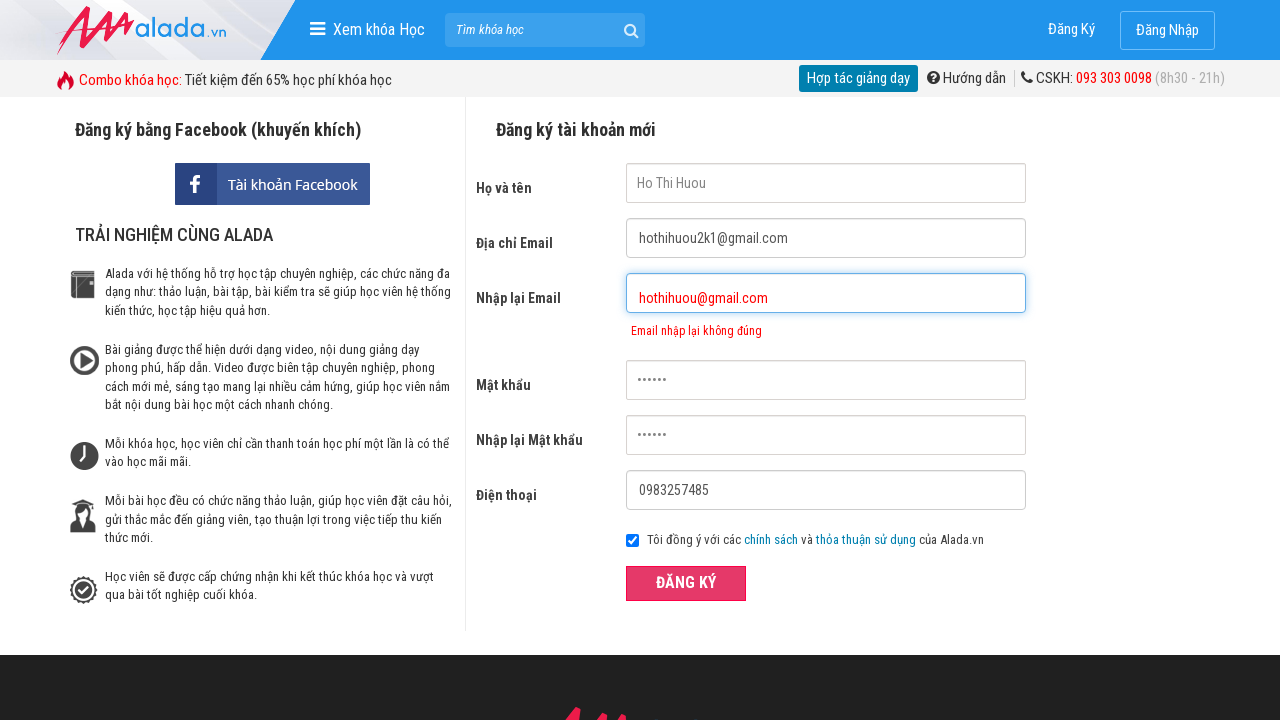

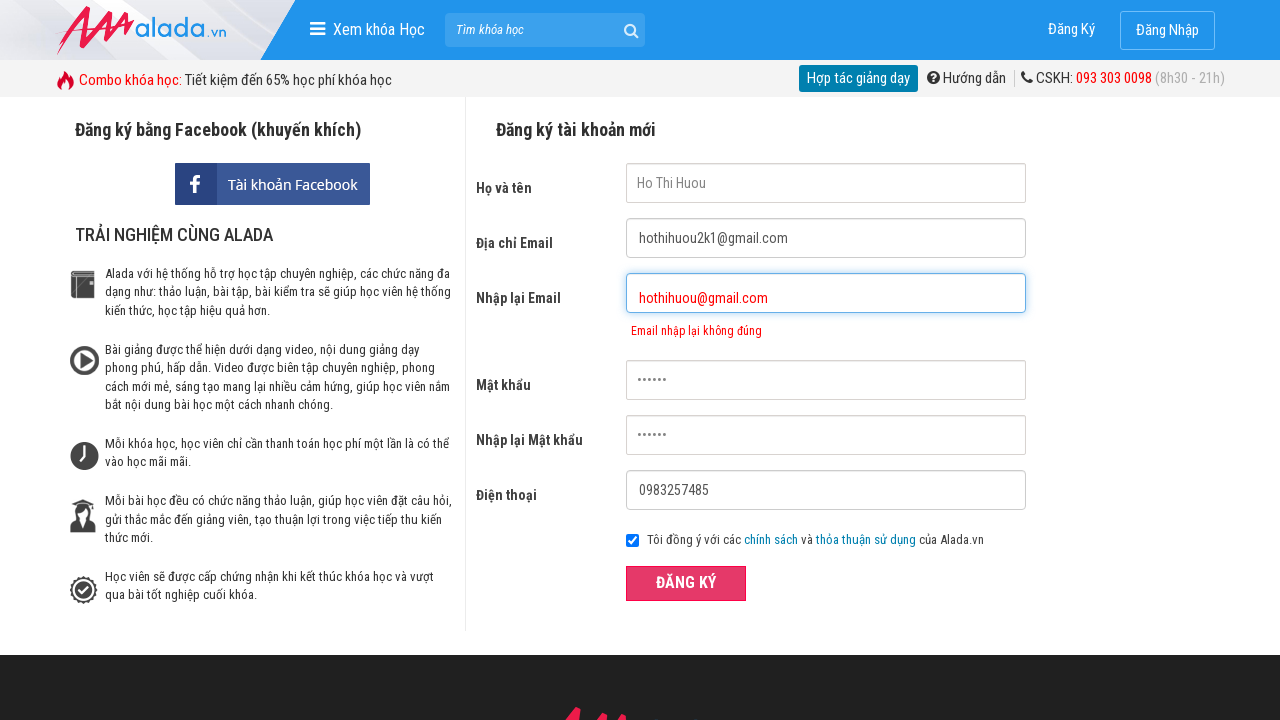